Waits for a price to reach $100, then books and solves a mathematical captcha challenge

Starting URL: http://suninjuly.github.io/explicit_wait2.html

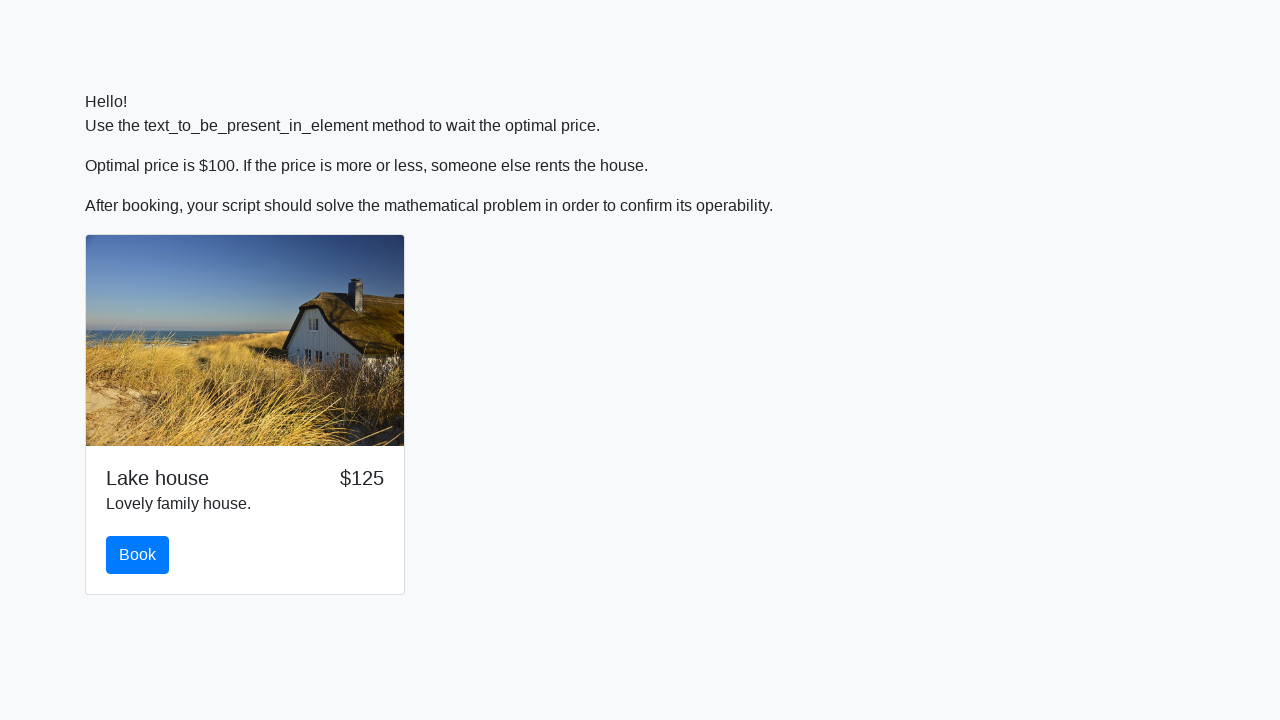

Waited for price to reach $100
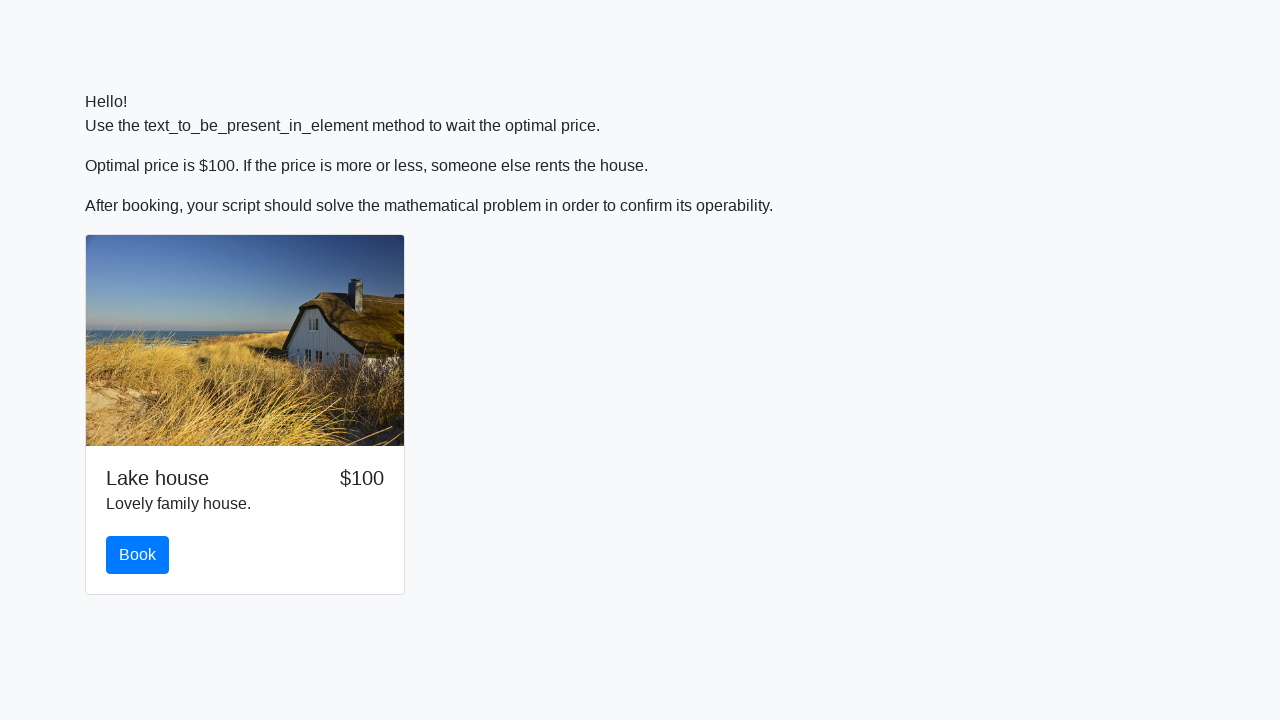

Clicked the book button at (138, 555) on #book
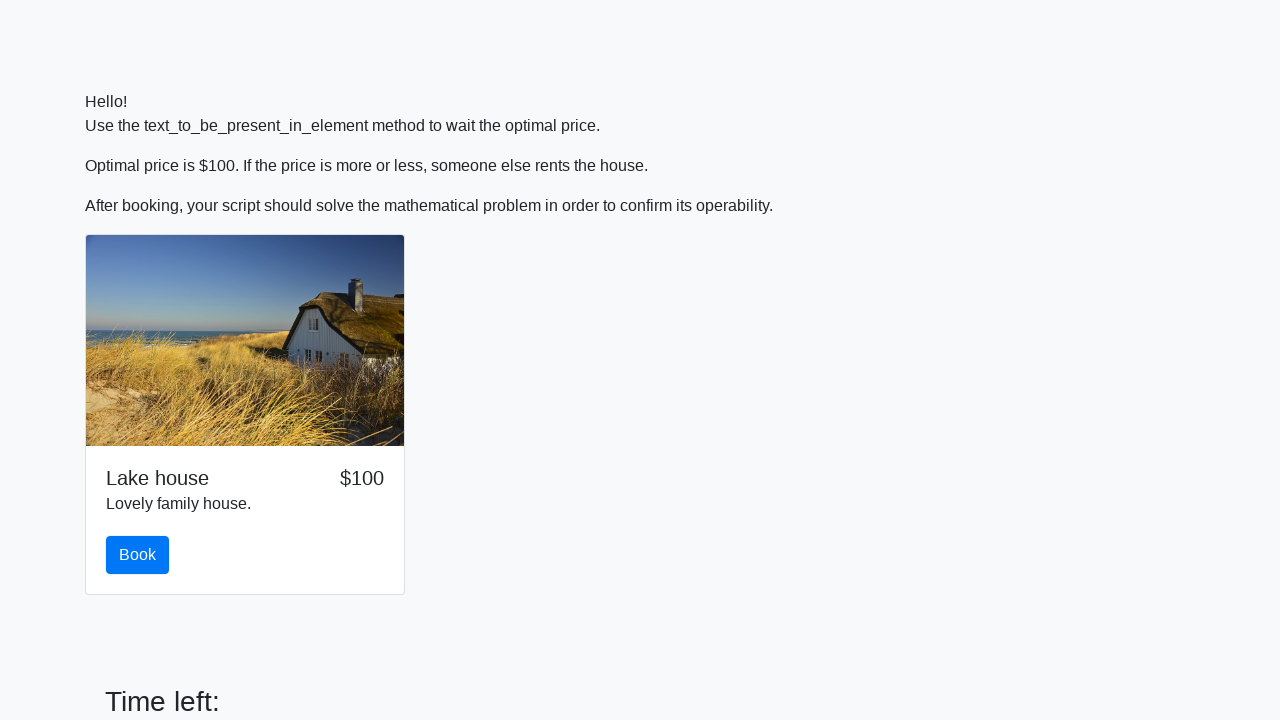

Scrolled down to view the form
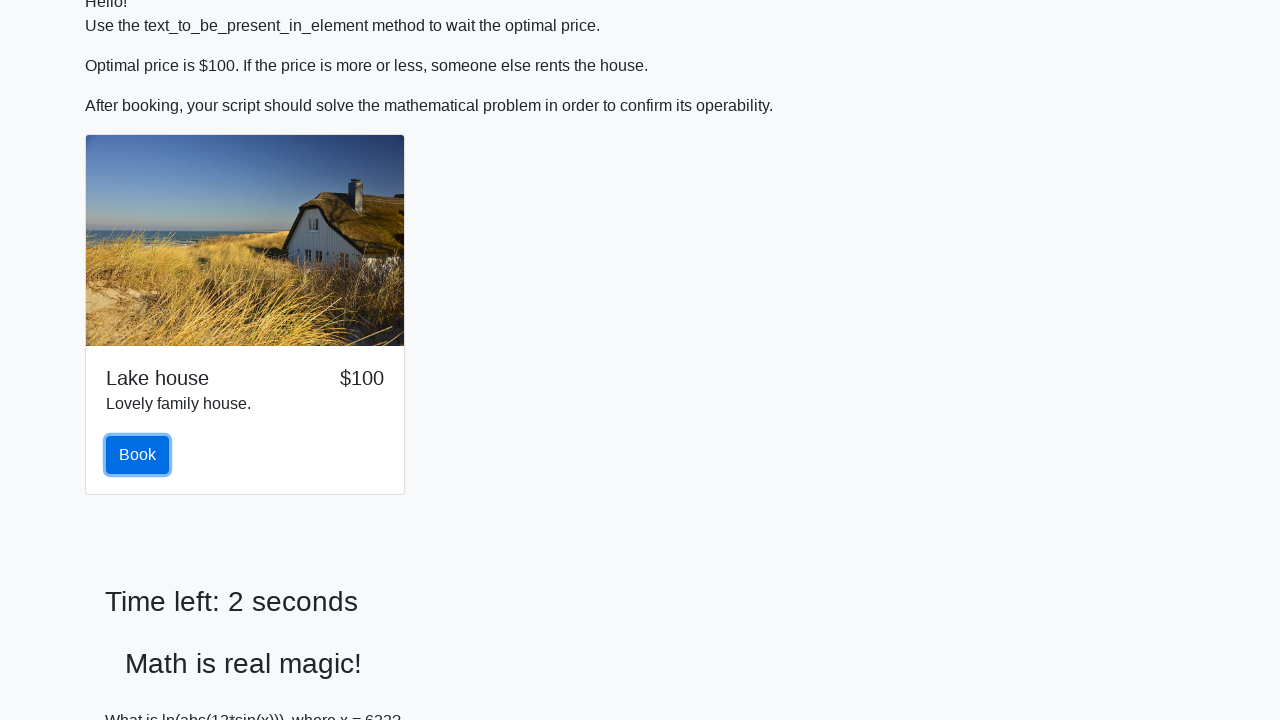

Retrieved input value for calculation: 622
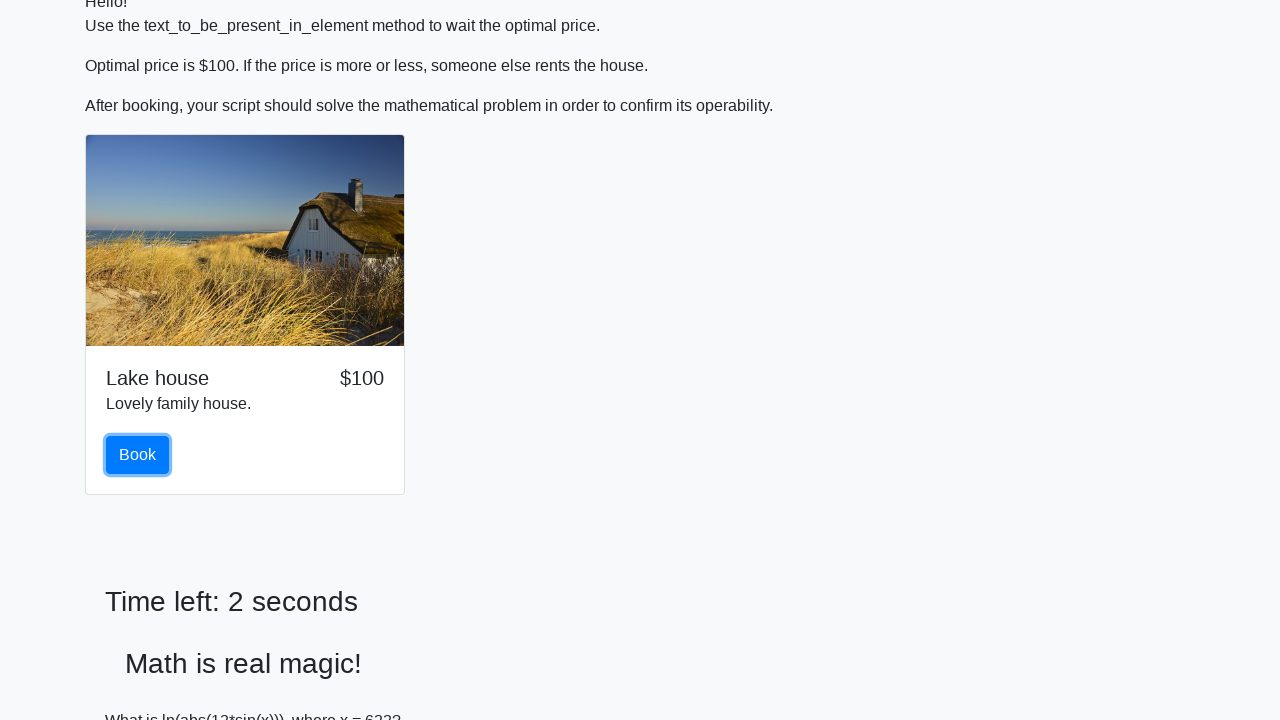

Calculated mathematical answer: -0.8578882926690684
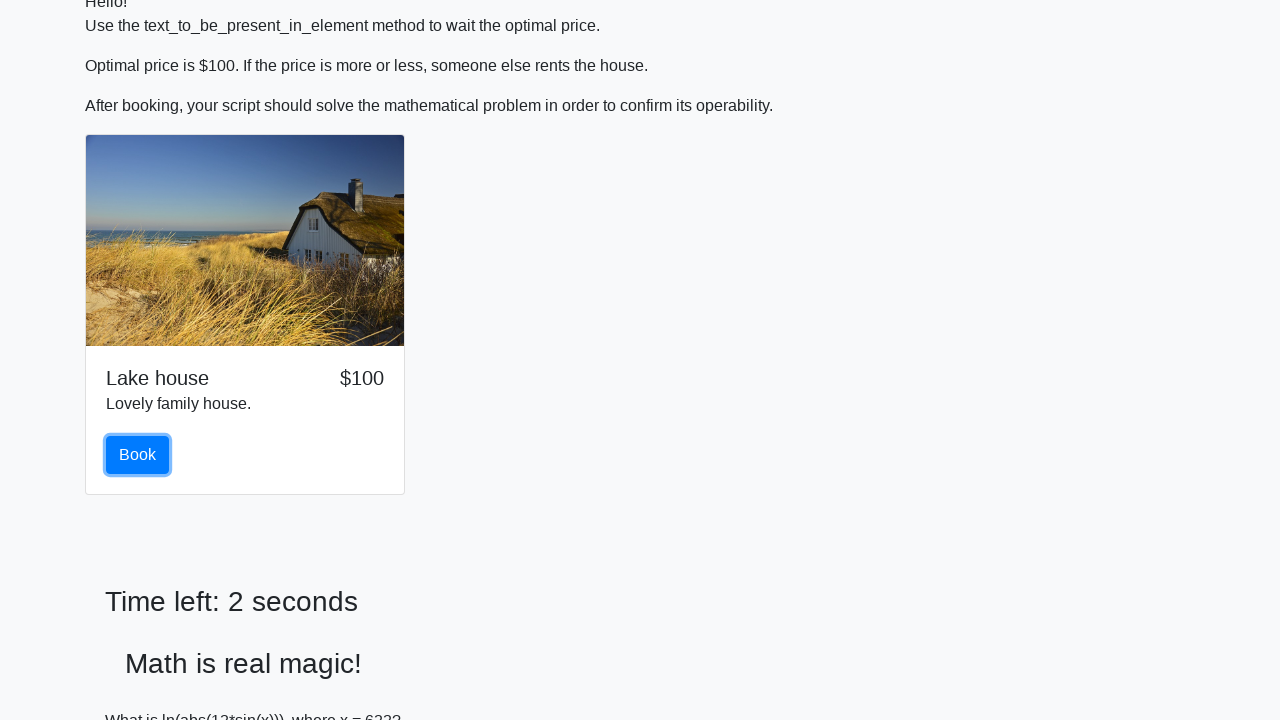

Filled in the calculated answer on #answer
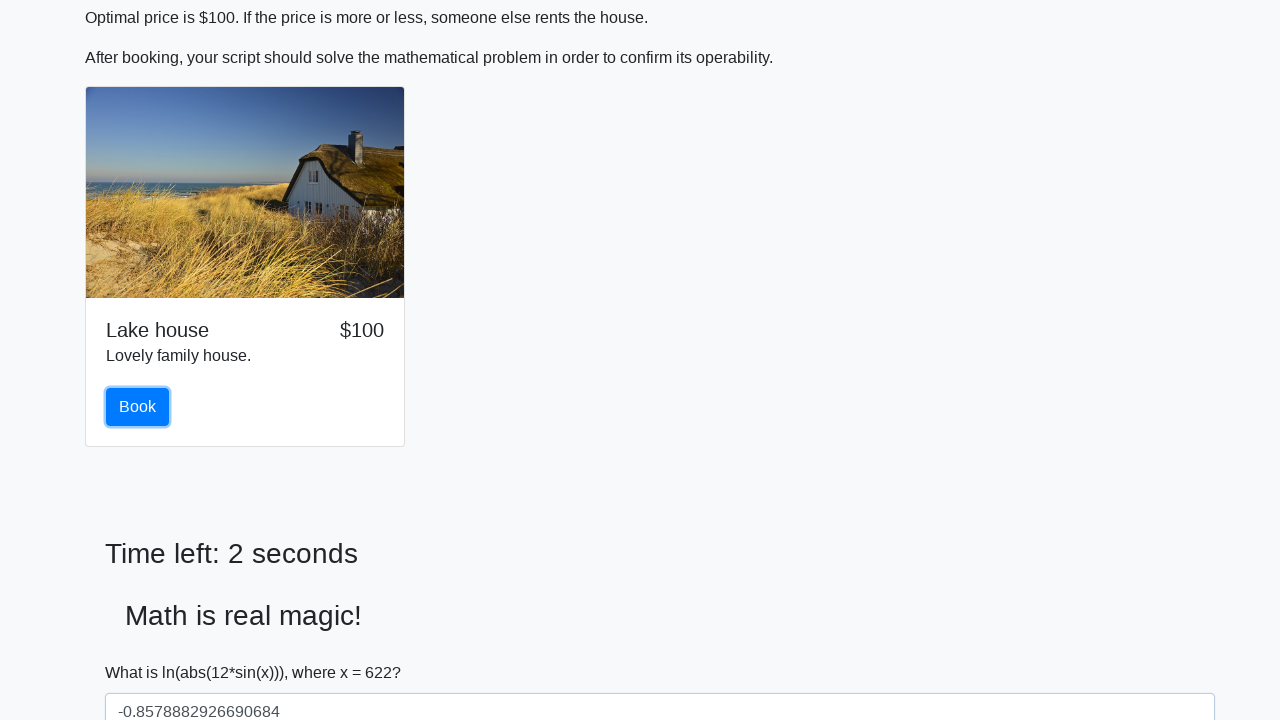

Clicked the solve button to submit captcha answer at (143, 651) on #solve
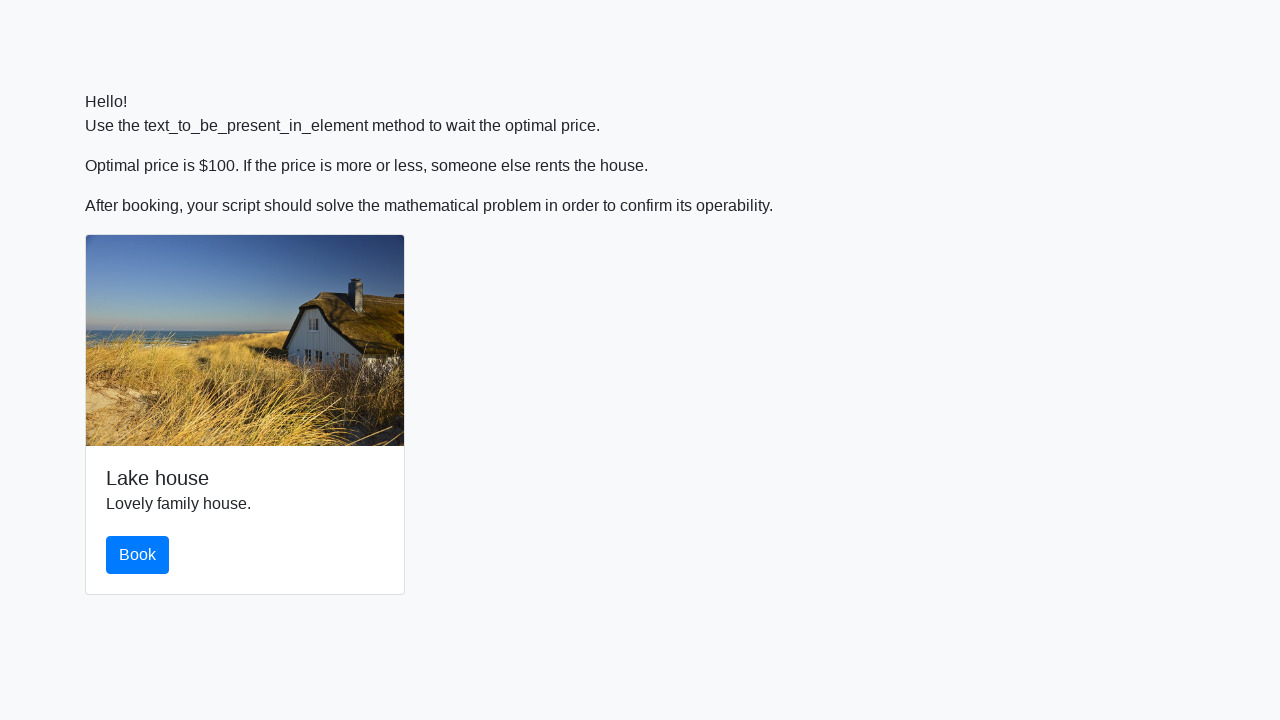

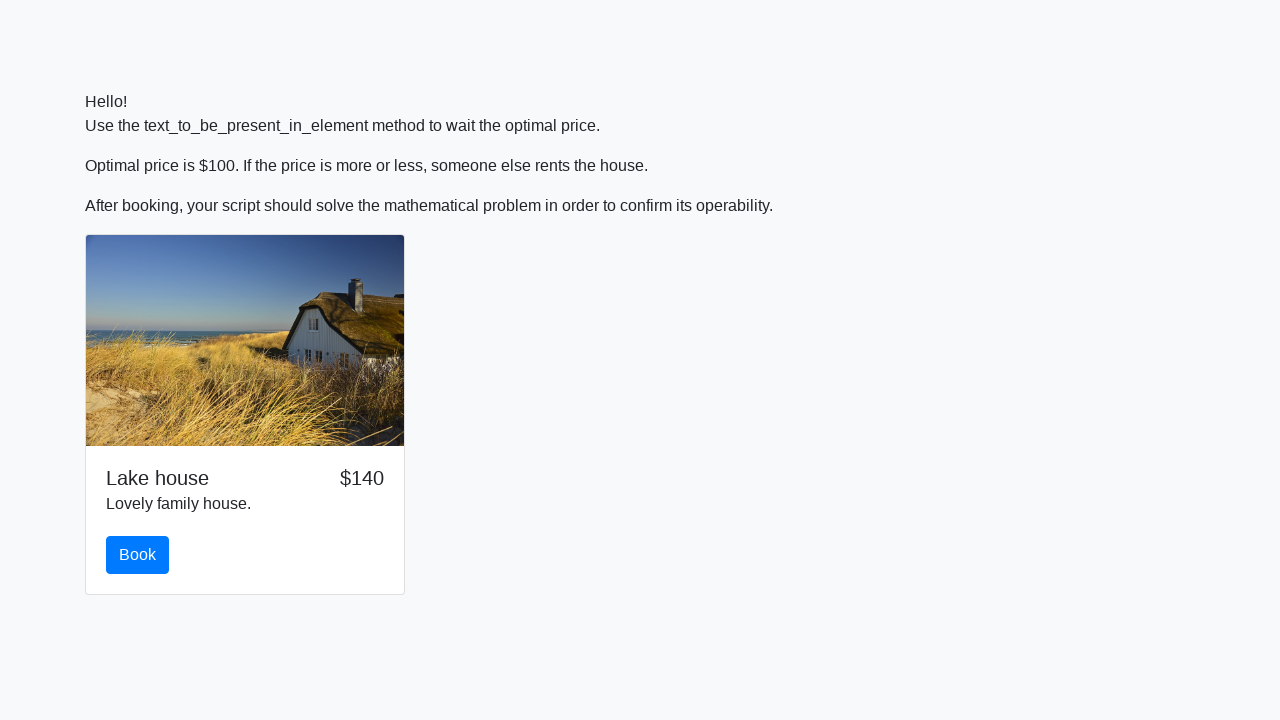